Navigates to YouTube homepage and waits for the page to load completely

Starting URL: https://www.youtube.com/

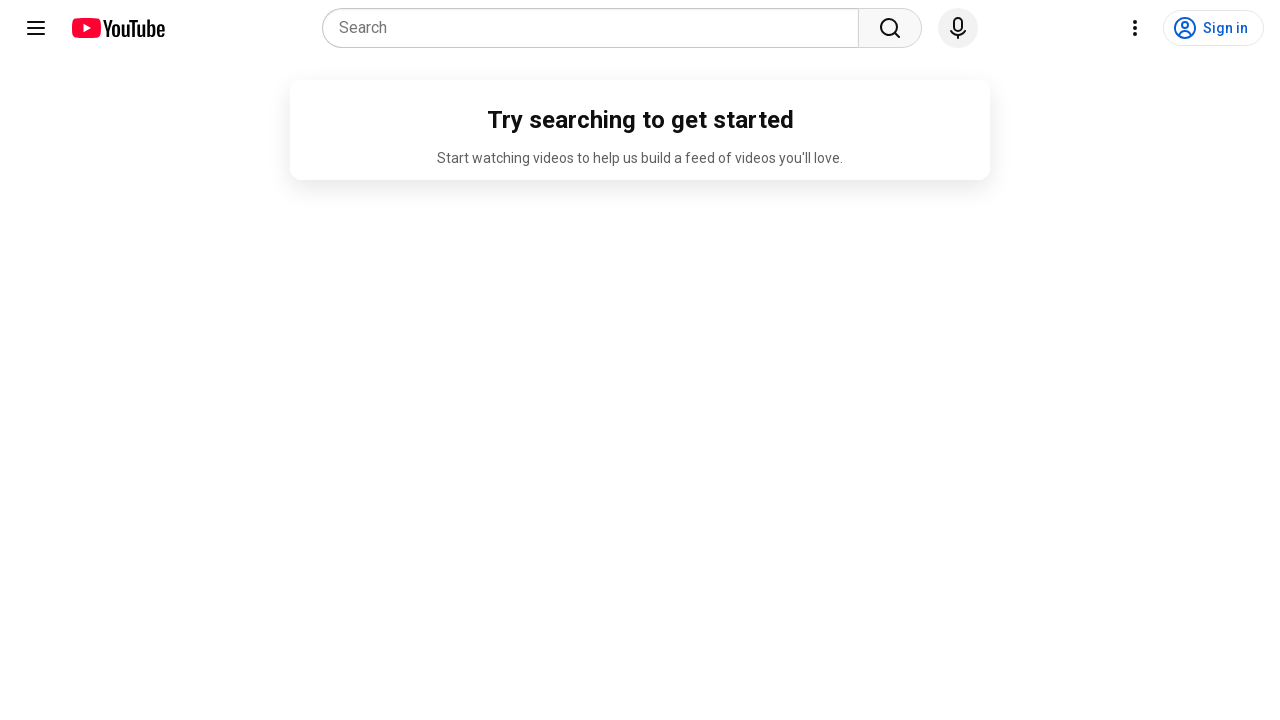

Navigated to YouTube homepage
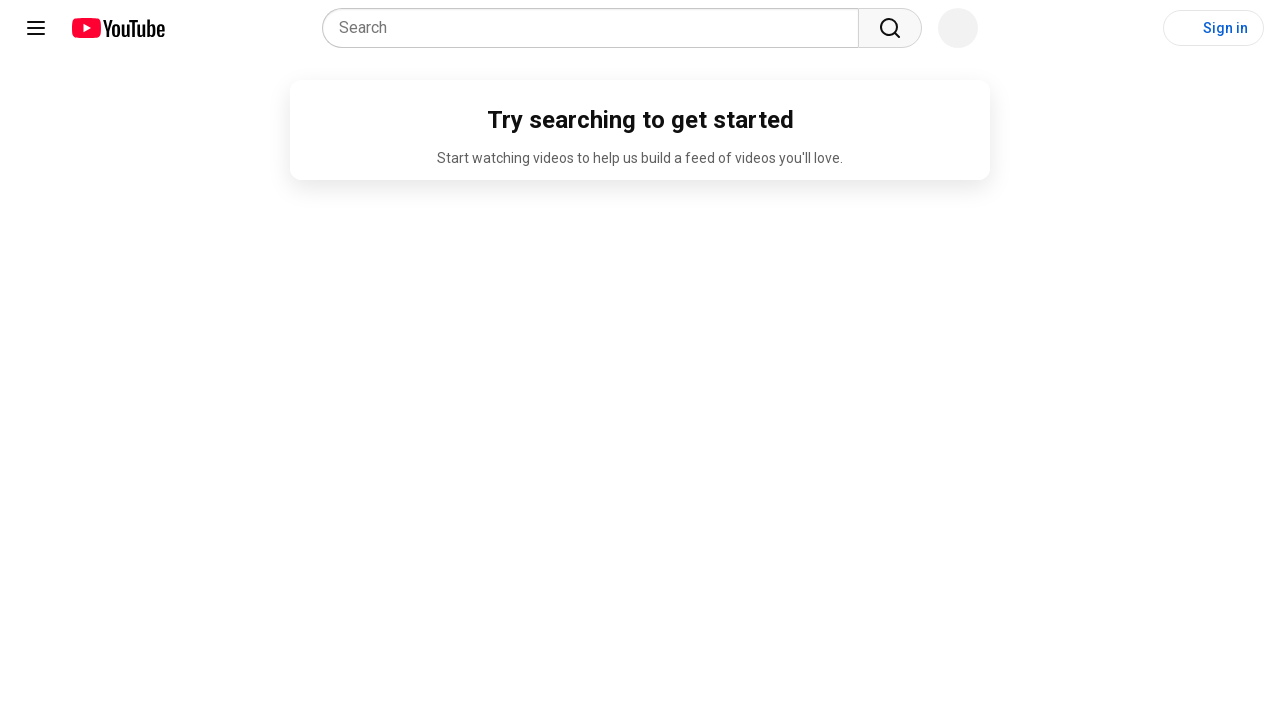

YouTube page fully loaded - main app container detected
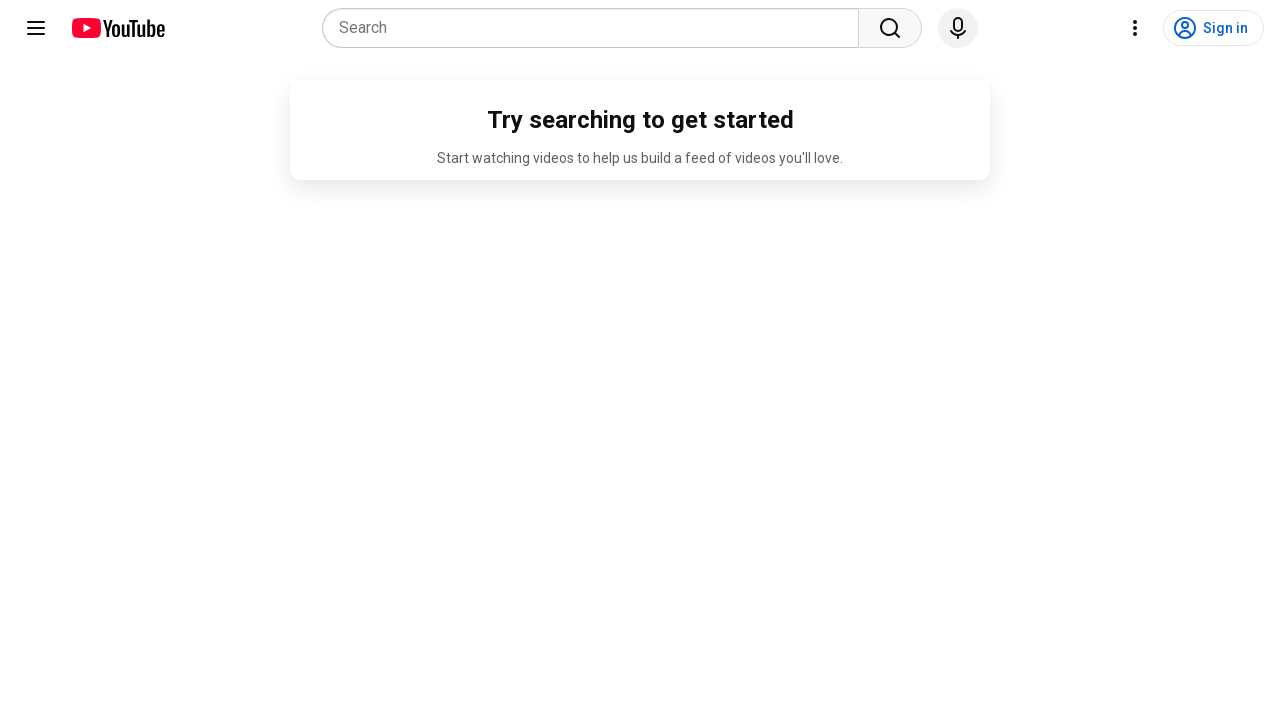

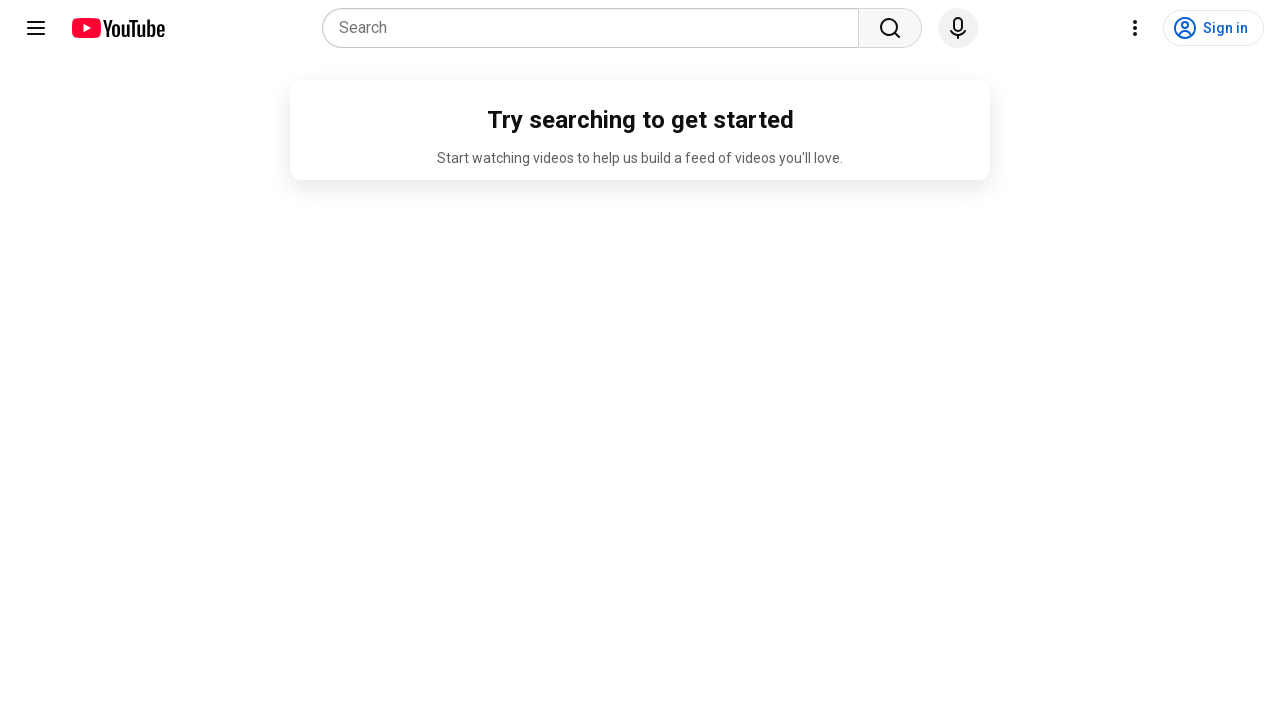